Navigates to an HTML iframe tutorial page, switches to an embedded YouTube video iframe, and clicks the play button to start the video

Starting URL: https://html.com/tags/iframe/

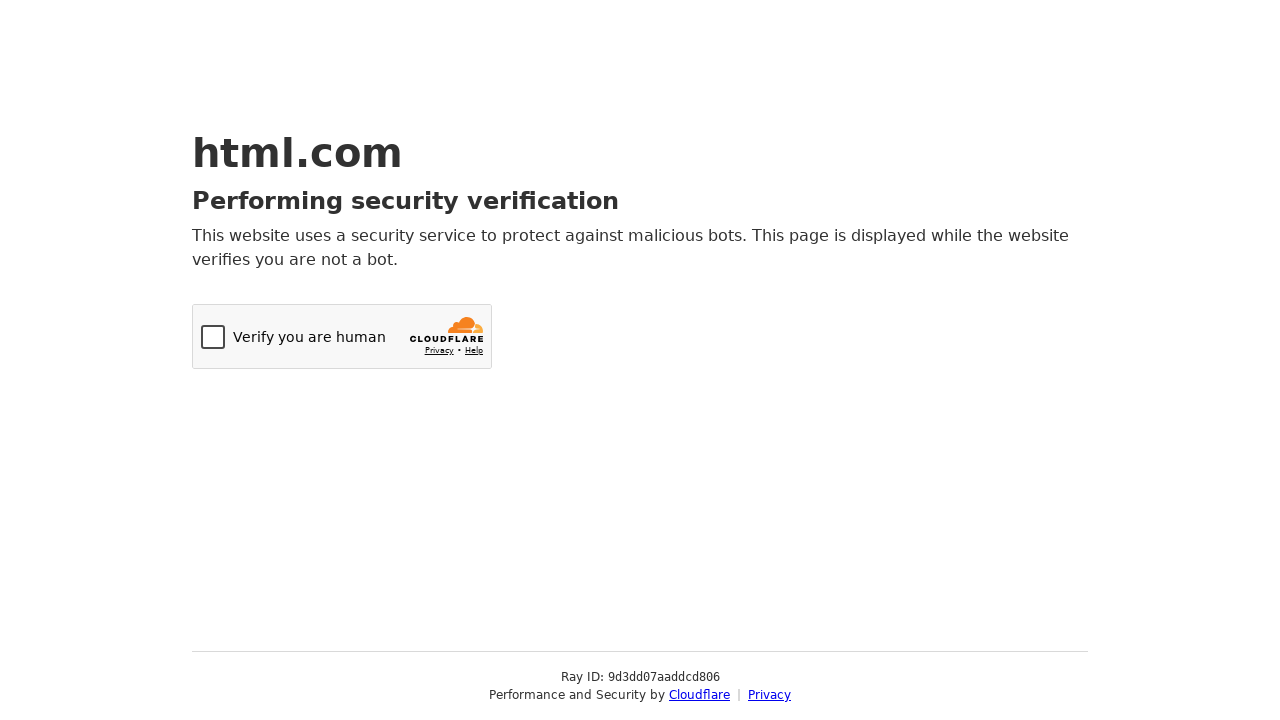

Navigated to HTML iframe tutorial page
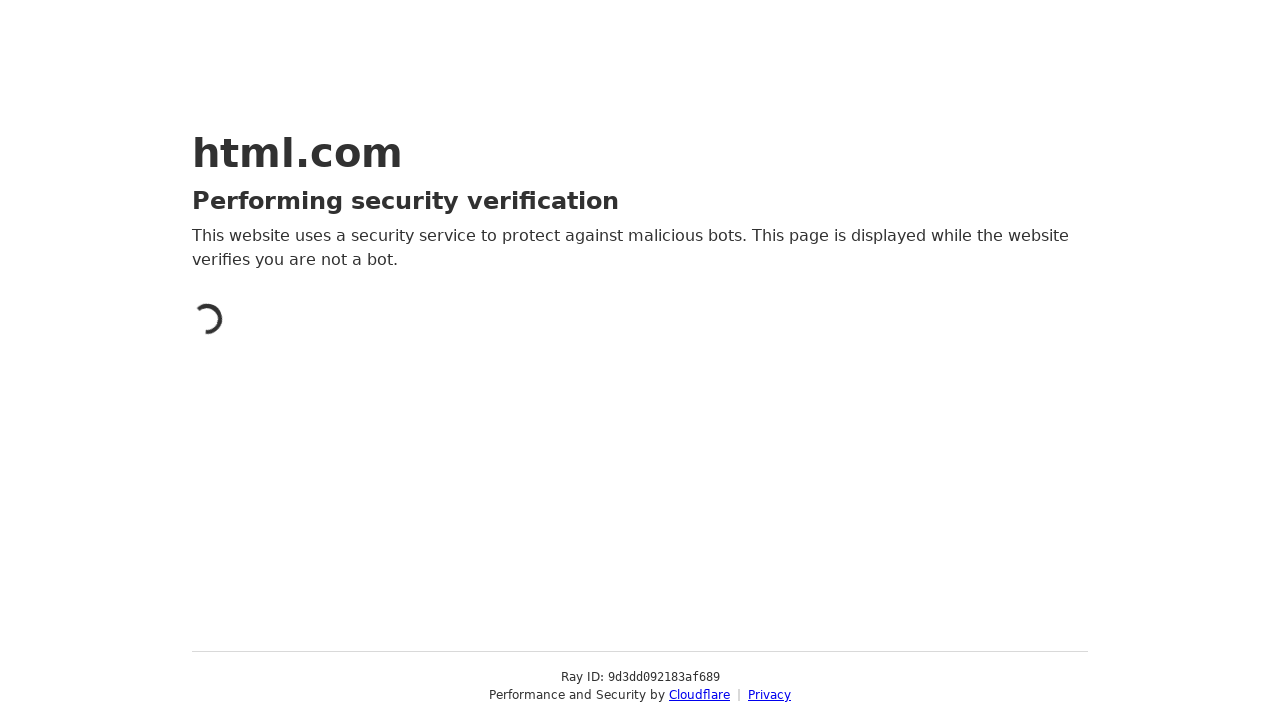

Retrieved all iframes from the page
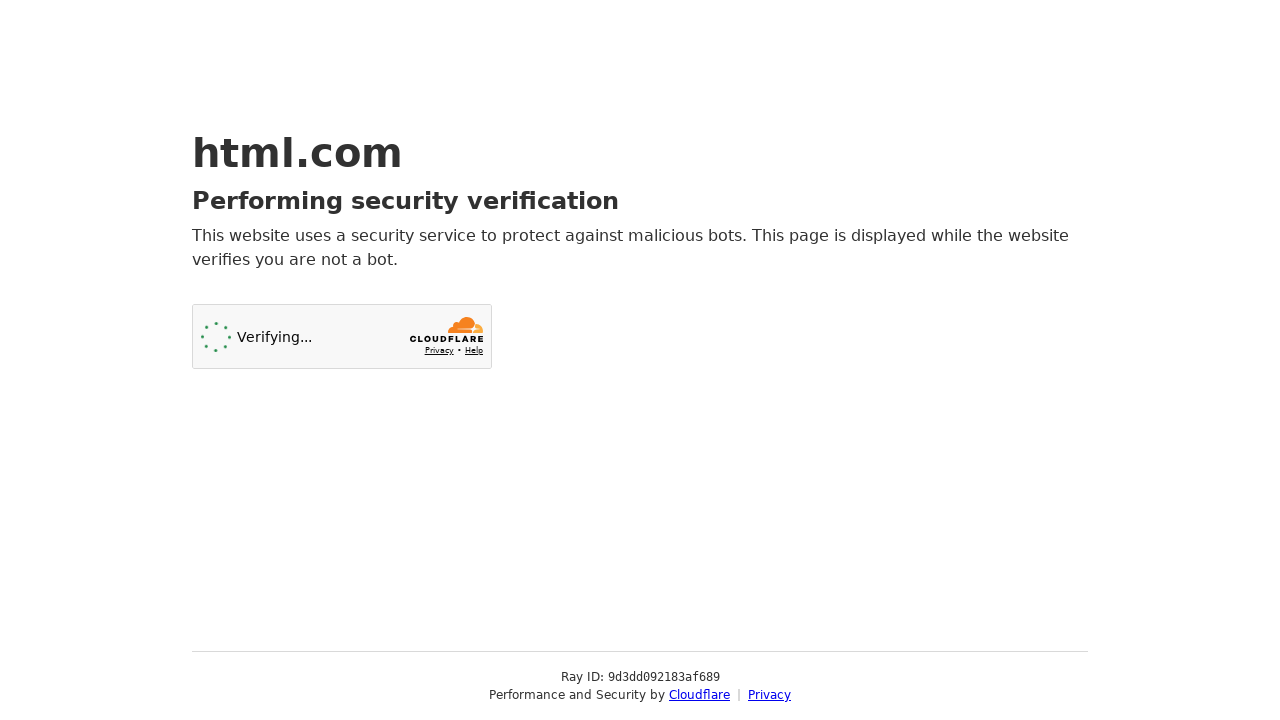

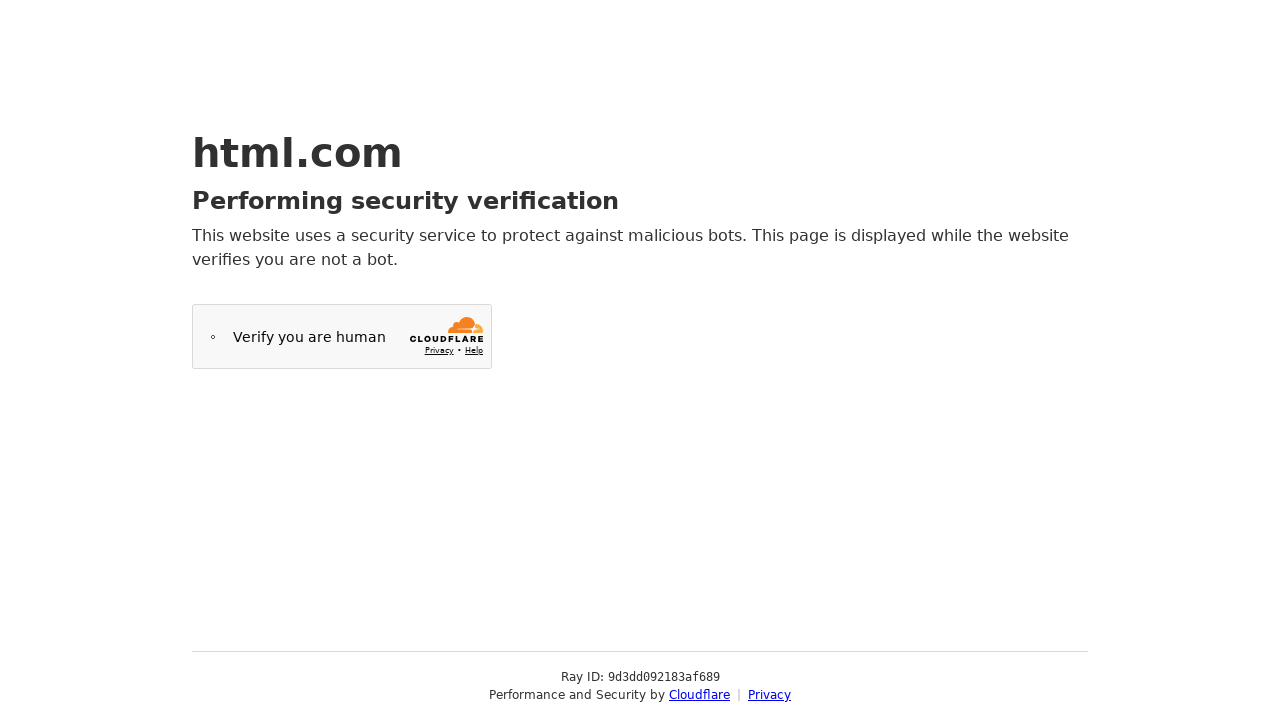